Navigates to the world clock page and verifies that Bangkok is present in the city list

Starting URL: https://www.timeanddate.com/worldclock/

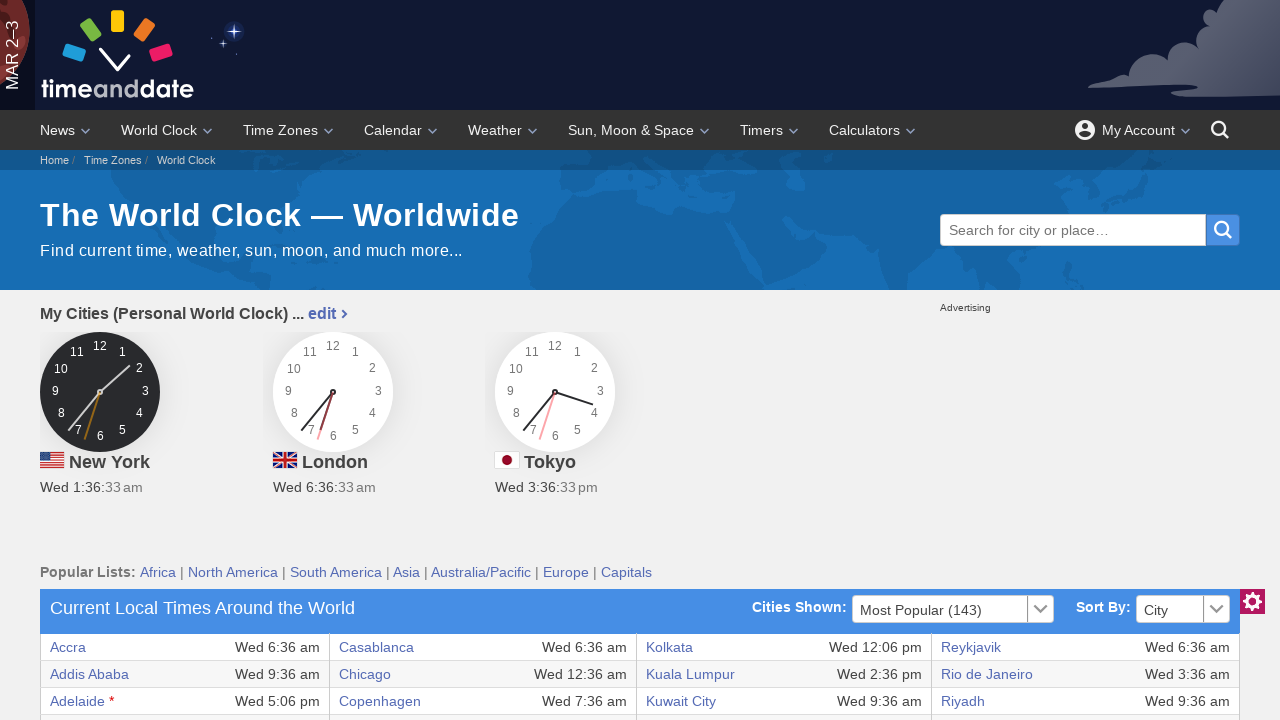

Navigated to World Clock page
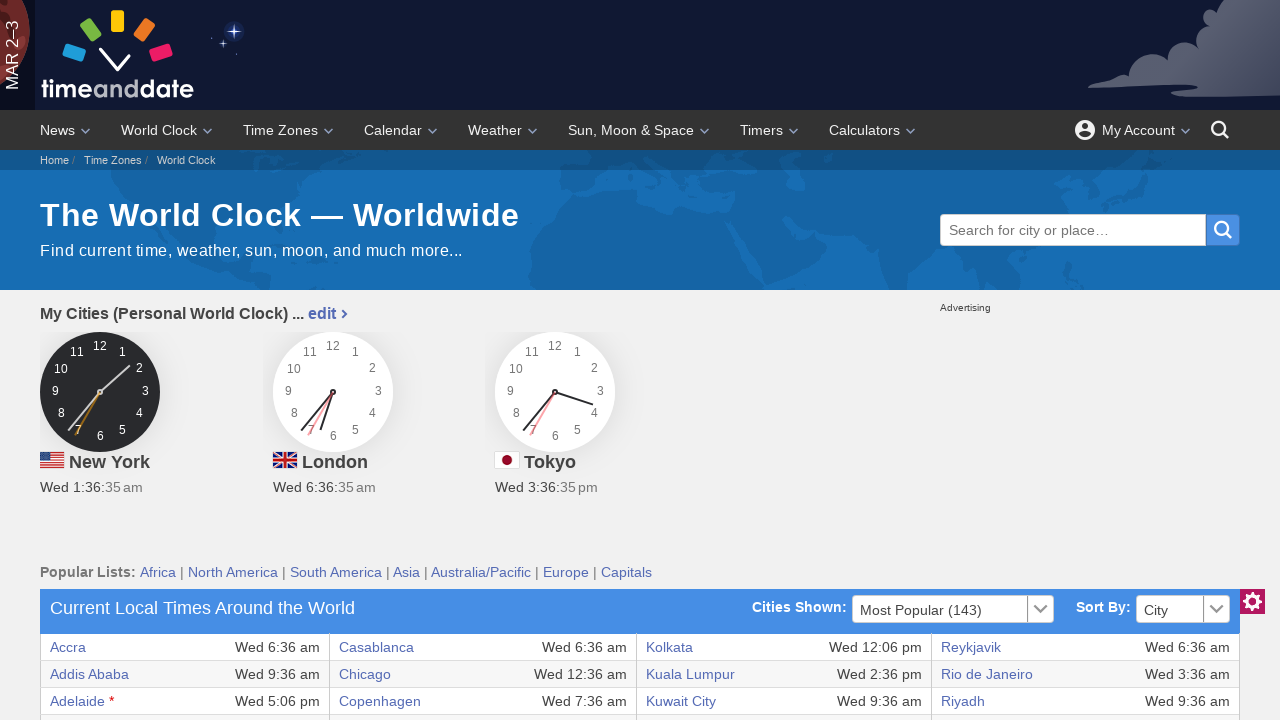

World clock tables loaded
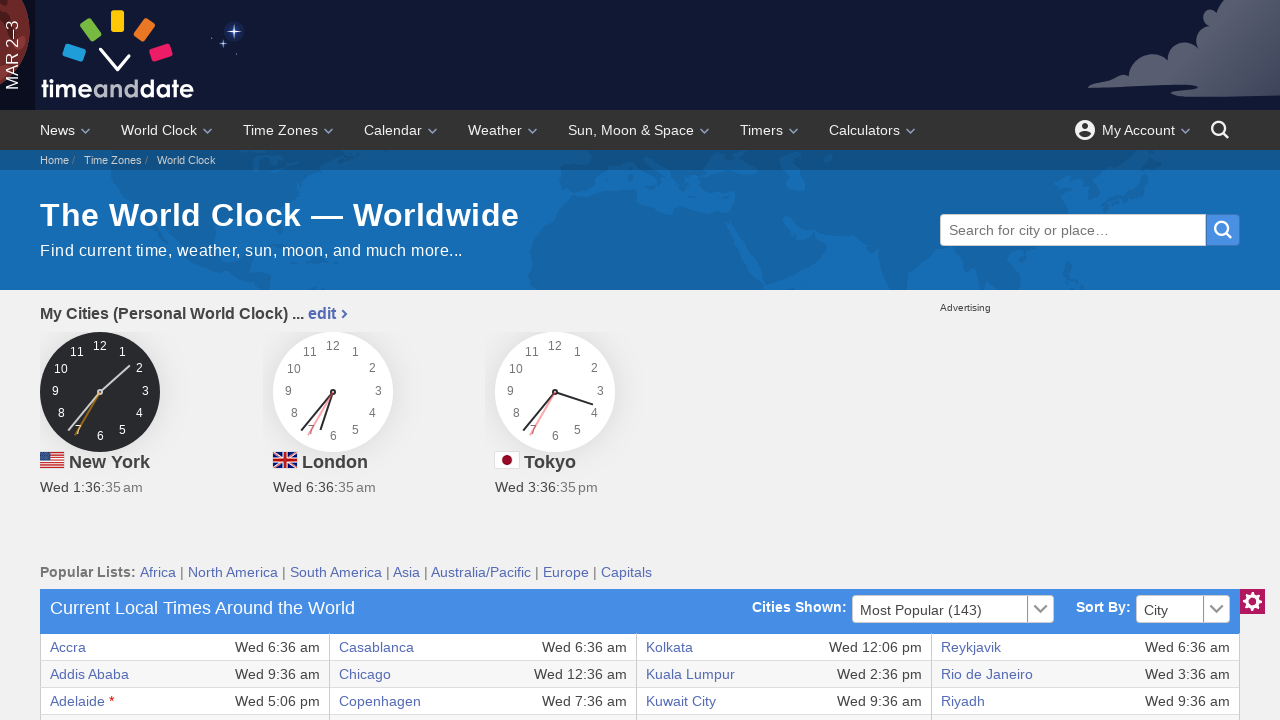

Retrieved all table elements (1 tables found)
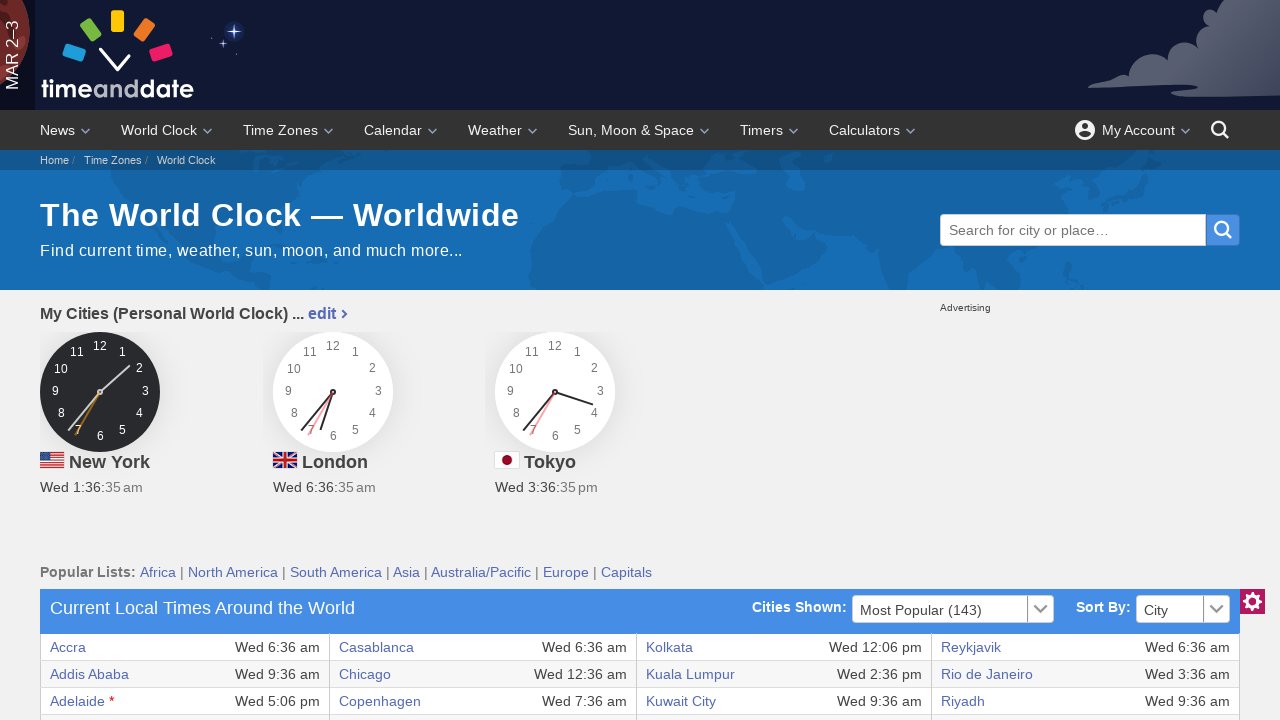

Bangkok found in city list
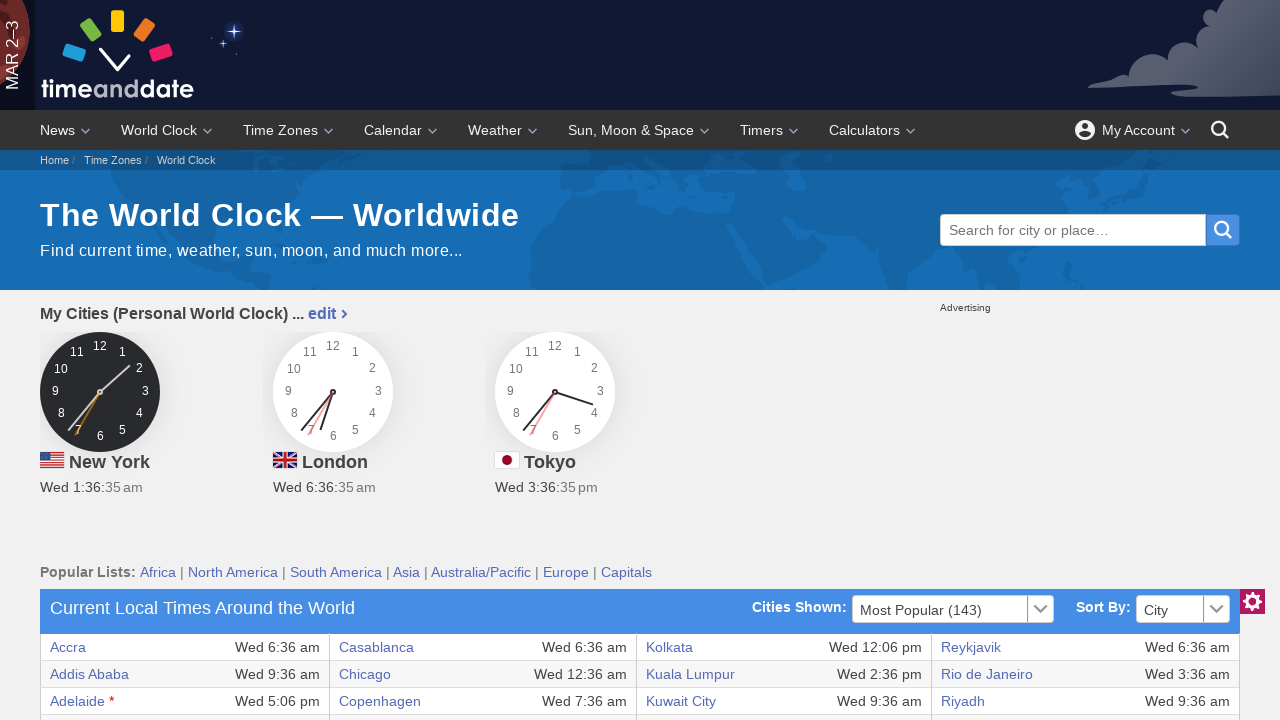

Verified Bangkok is present in world clock city list
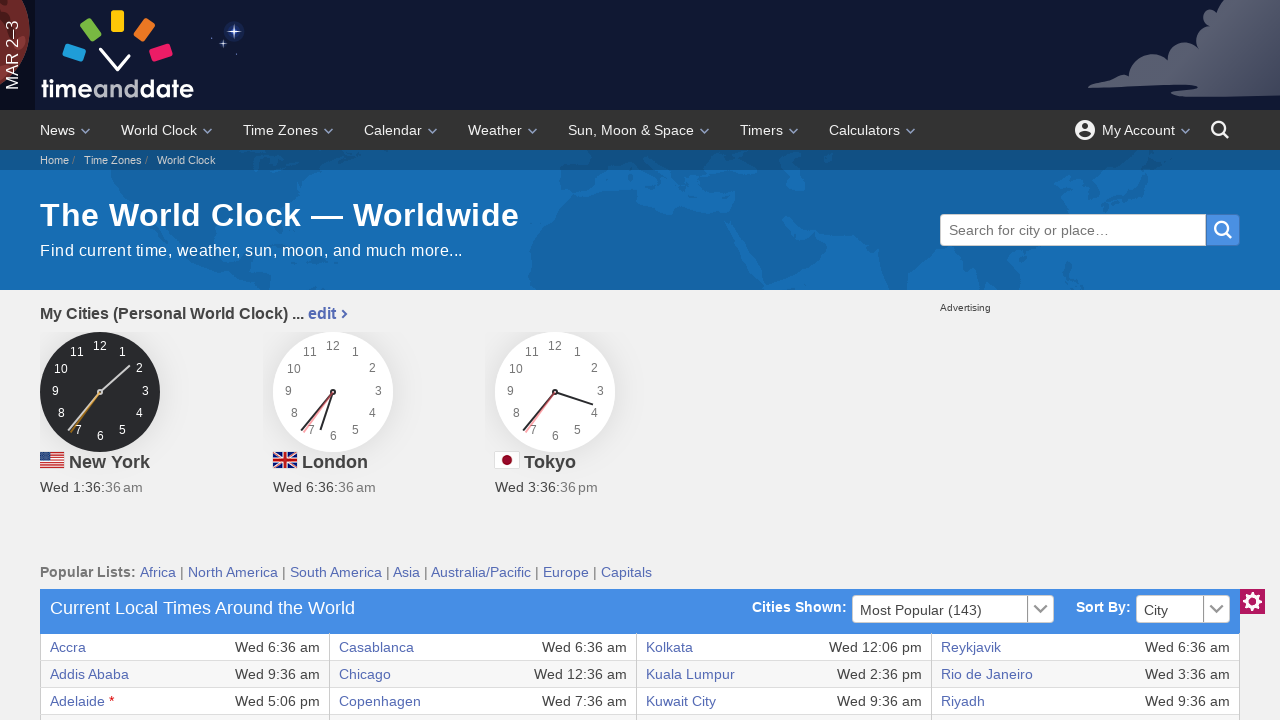

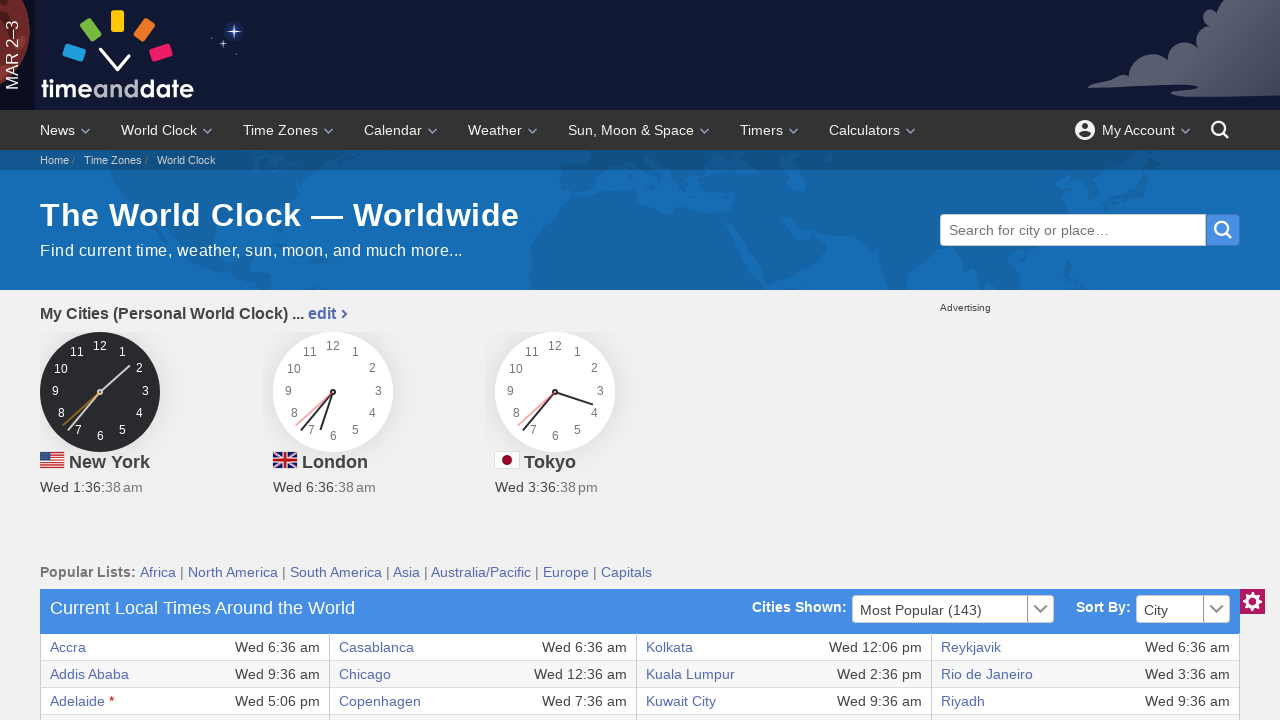